Tests AJAX functionality by clicking a button that triggers an AJAX request and waiting for the response data to load and display on the page

Starting URL: http://uitestingplayground.com/ajax

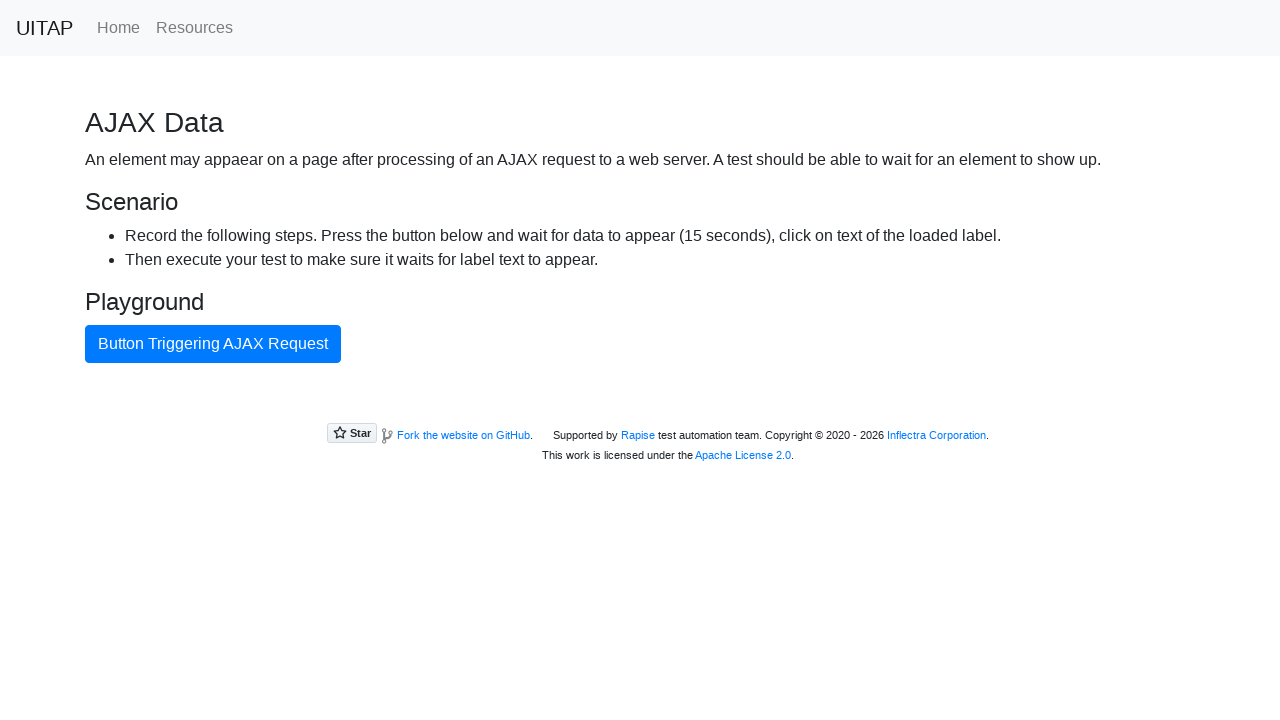

Navigated to AJAX test page
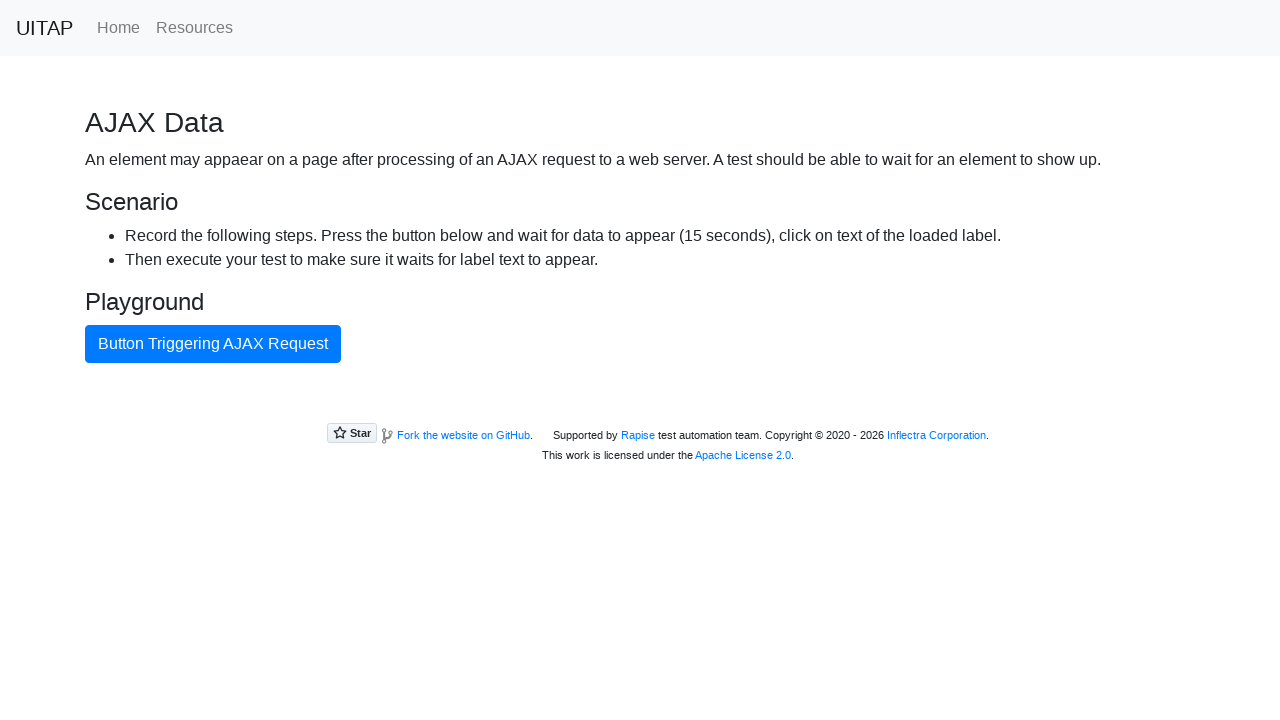

Clicked AJAX button to trigger request at (213, 344) on button#ajaxButton
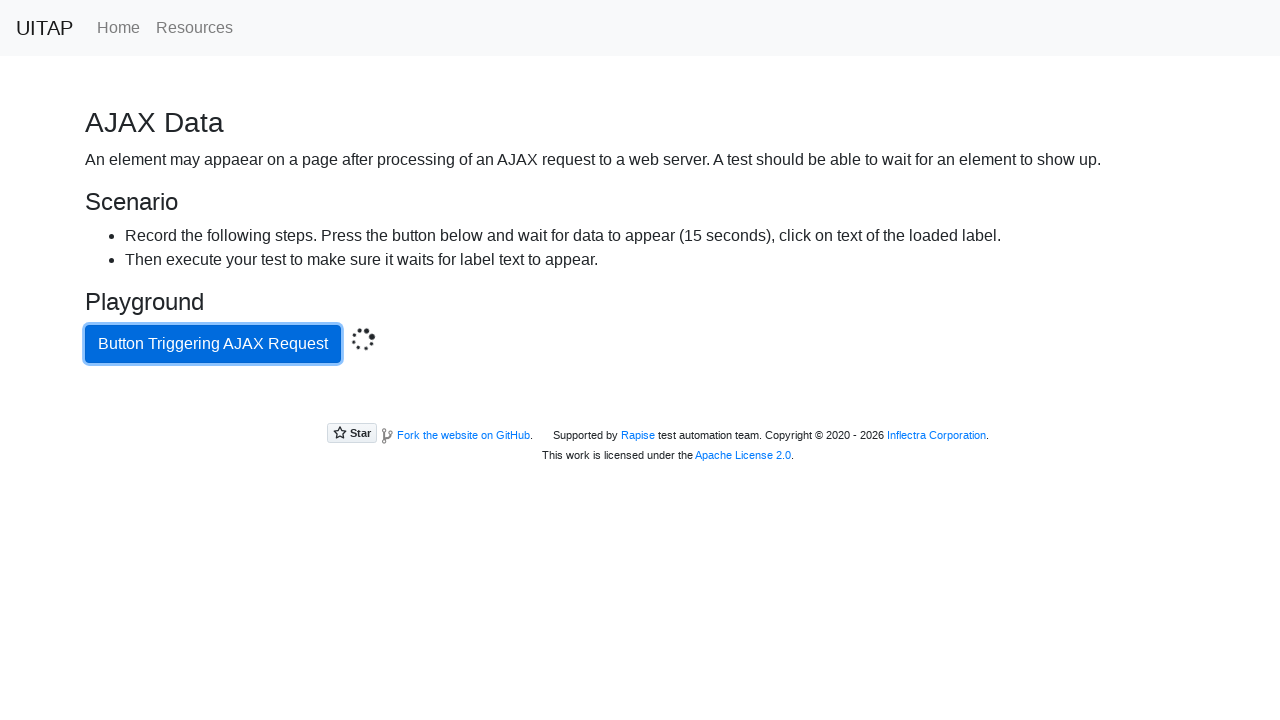

AJAX response loaded successfully with data display
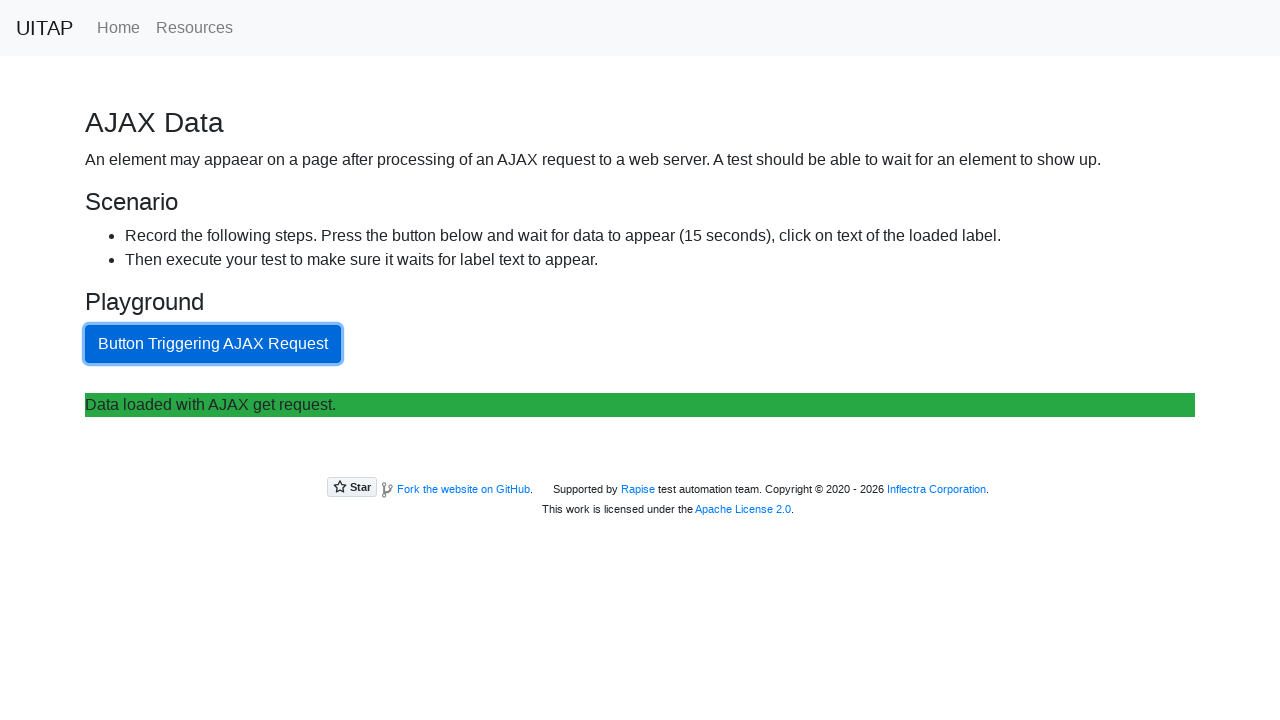

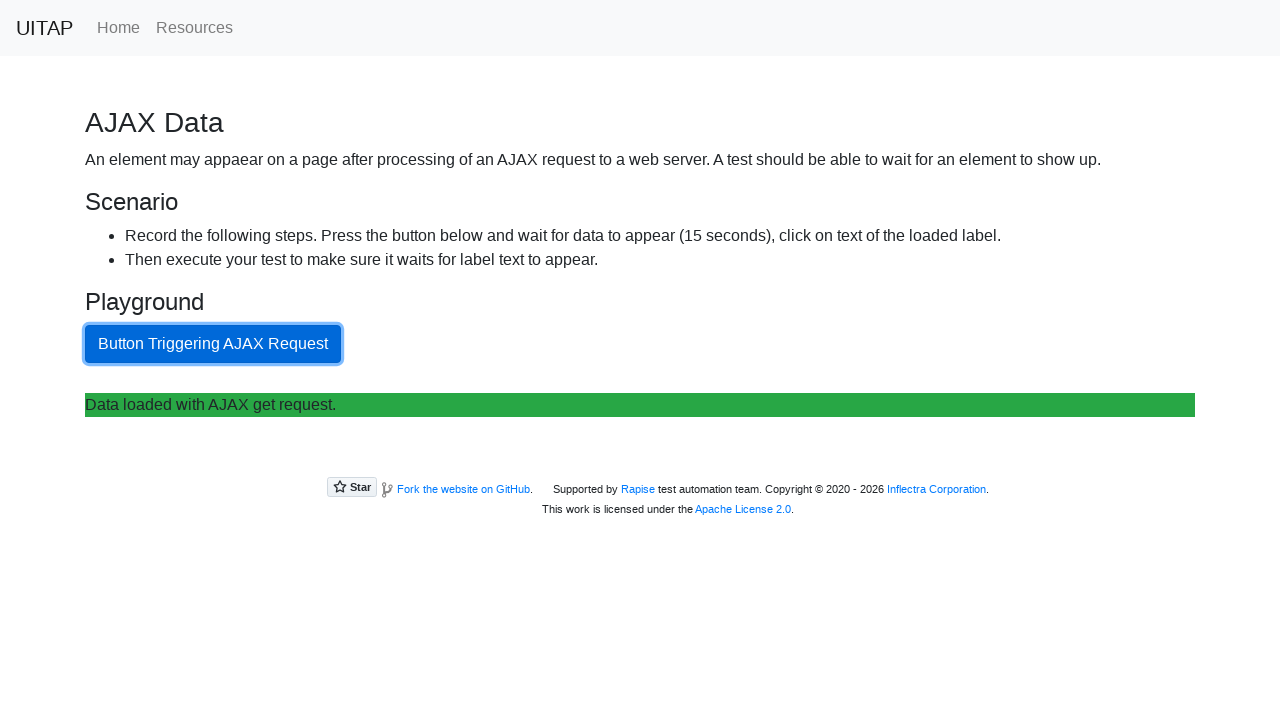